Tests clicking a button with a specific class attribute three times and handling alert dialogs that appear after each click

Starting URL: http://uitestingplayground.com/classattr

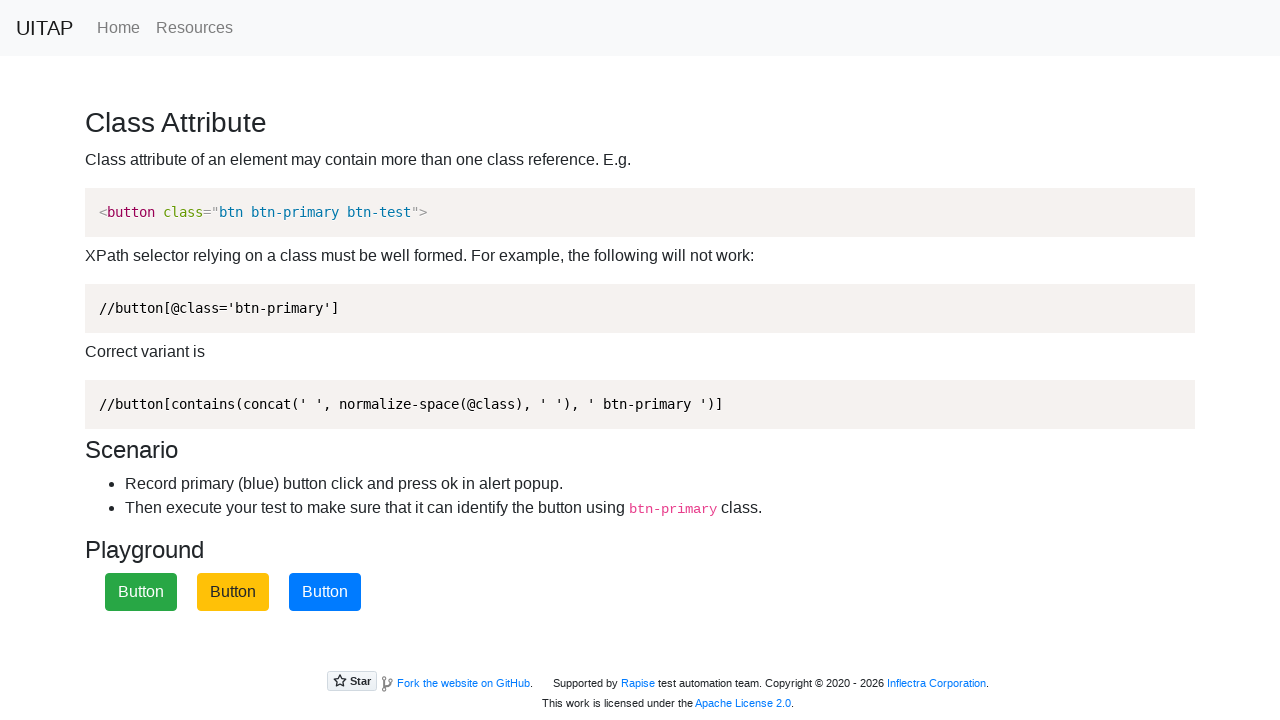

Clicked blue primary button at (325, 592) on button.btn-primary
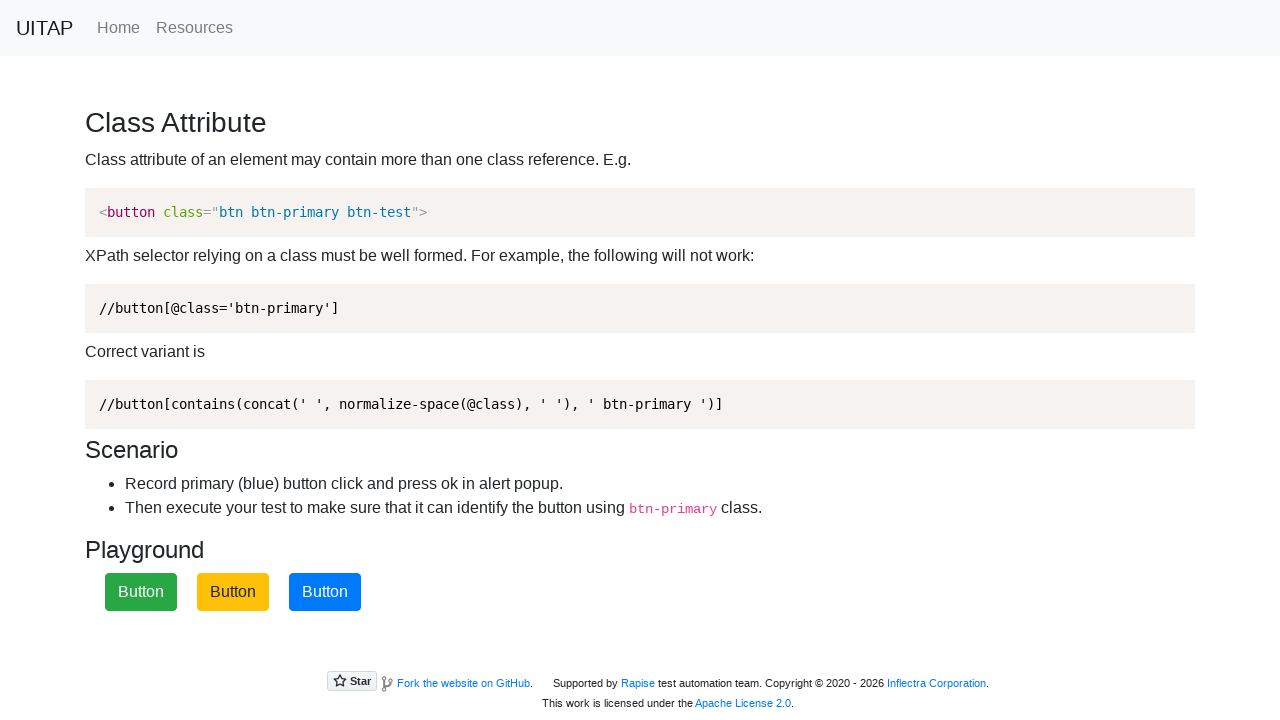

Set up alert dialog handler to accept dialogs
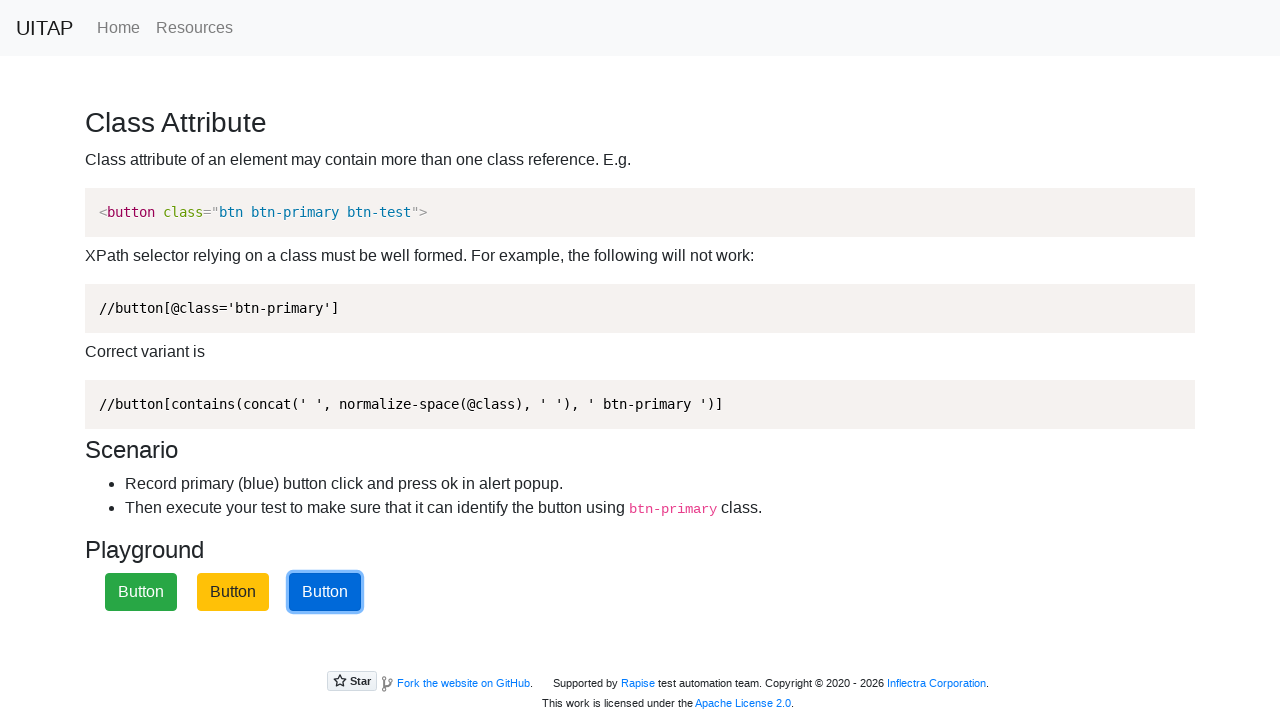

Waited 2 seconds for alert processing
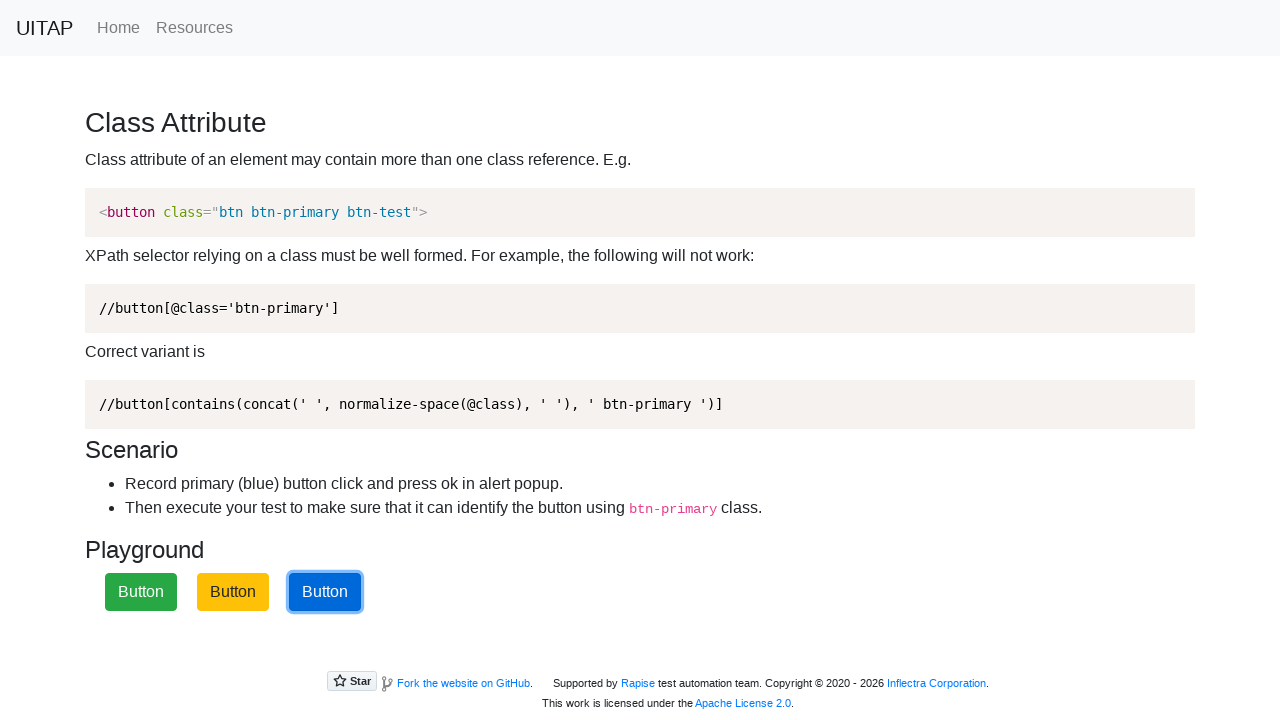

Clicked blue primary button at (325, 592) on button.btn-primary
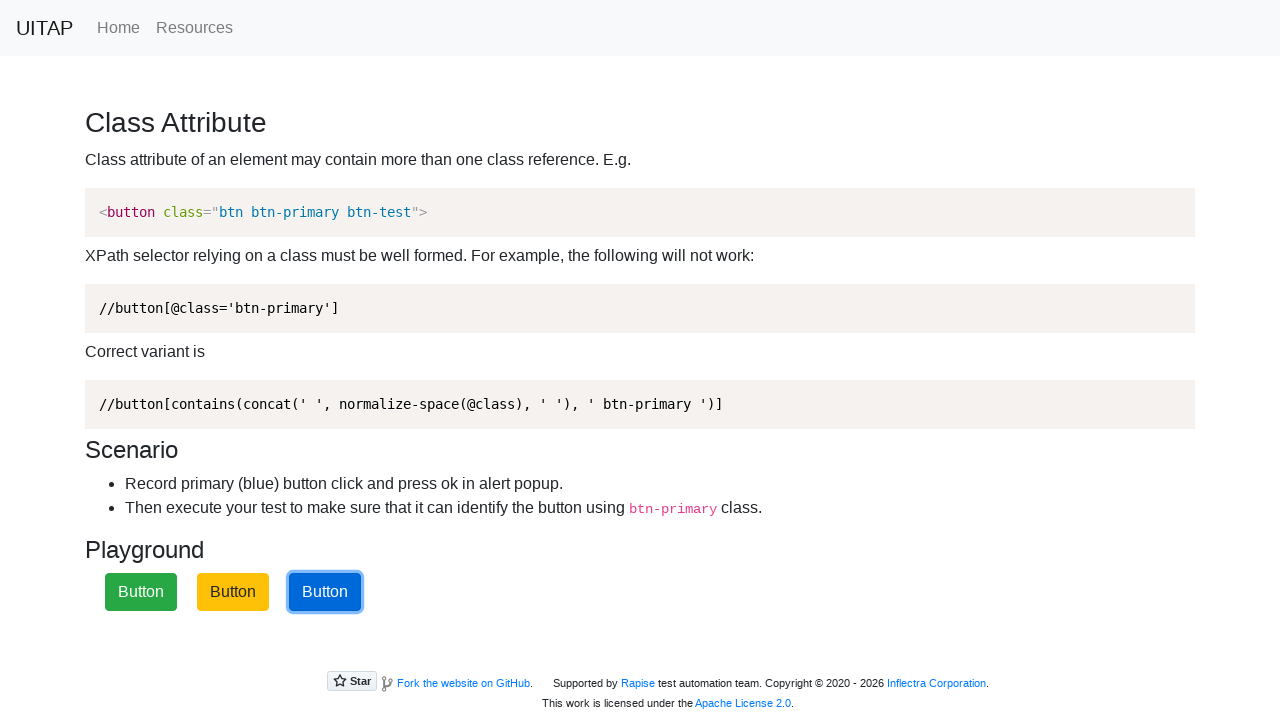

Set up alert dialog handler to accept dialogs
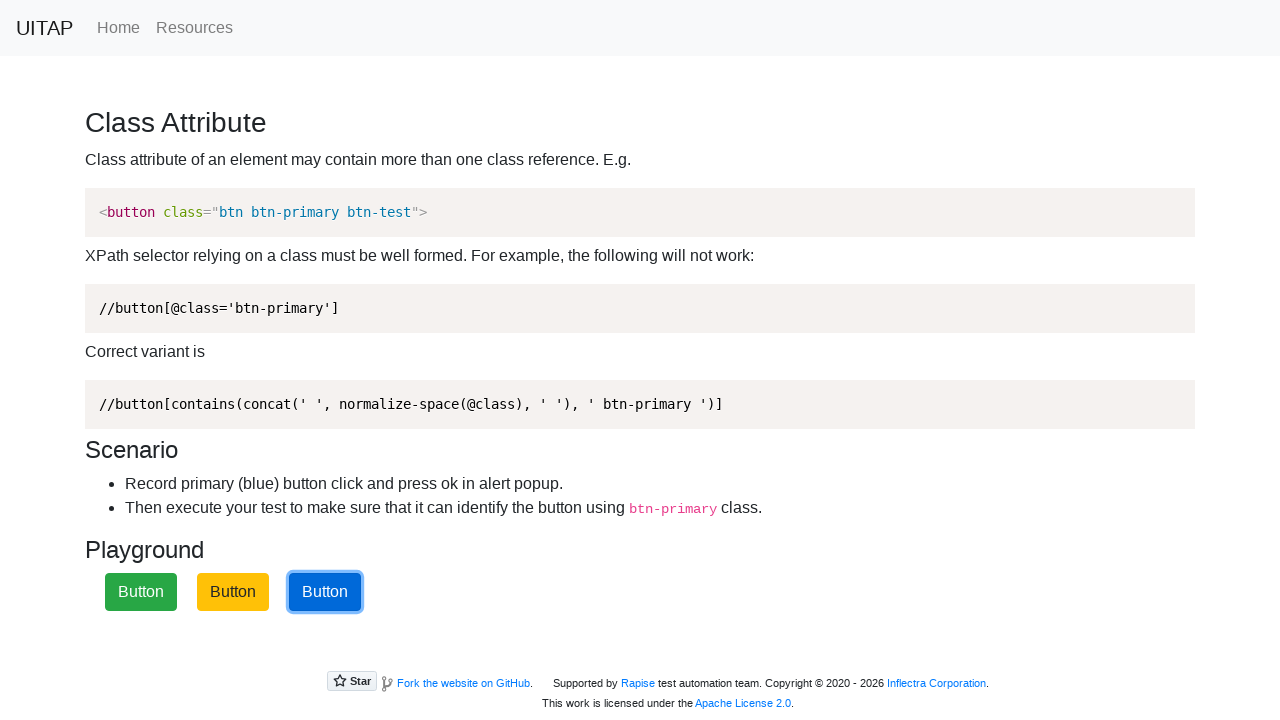

Waited 2 seconds for alert processing
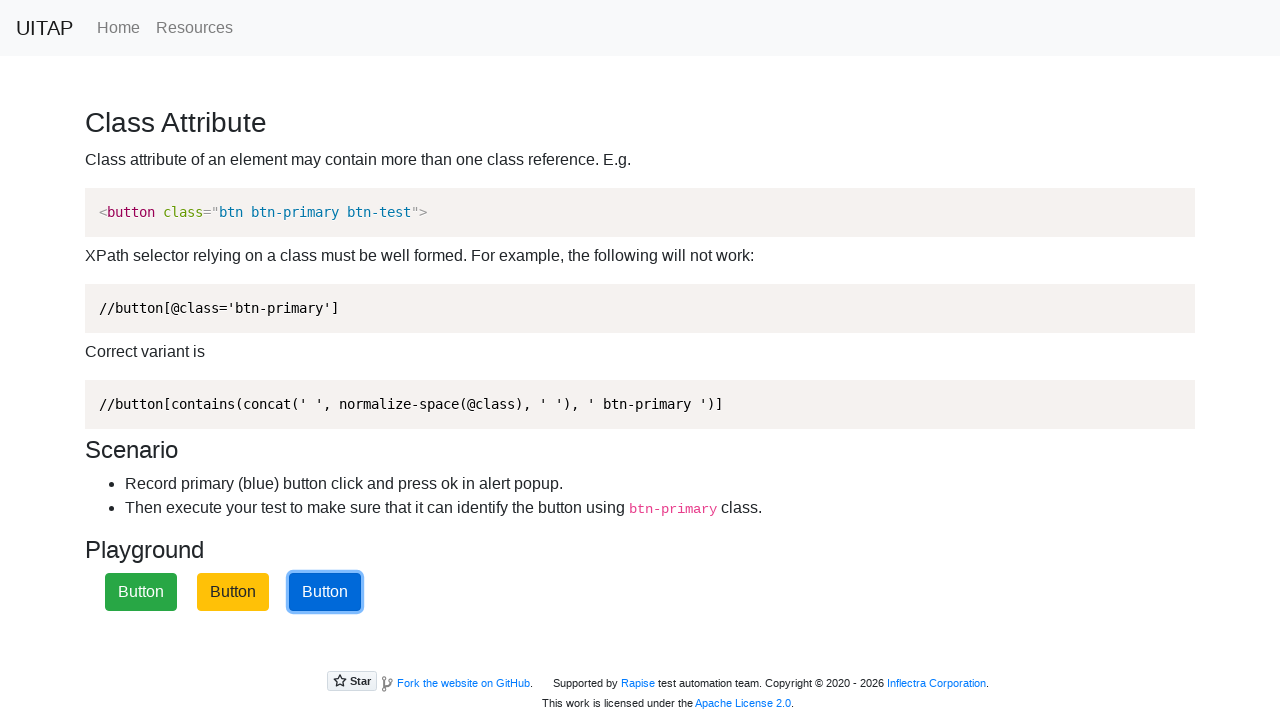

Clicked blue primary button at (325, 592) on button.btn-primary
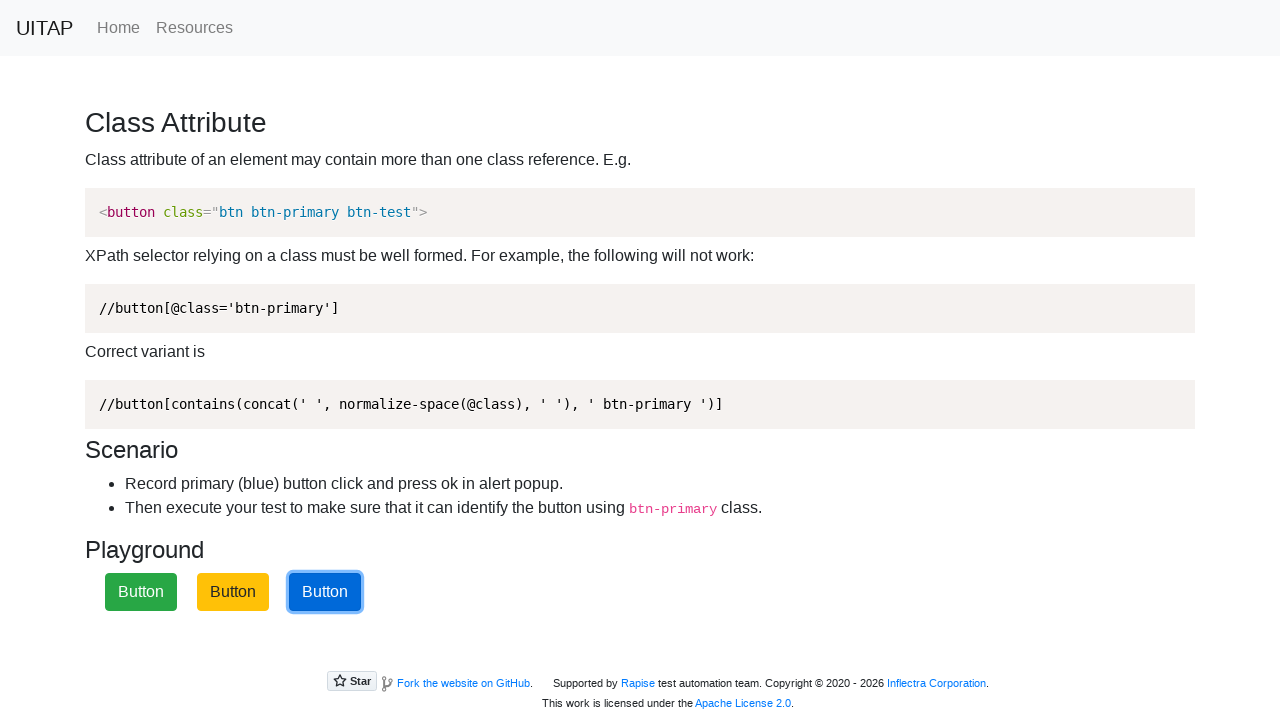

Set up alert dialog handler to accept dialogs
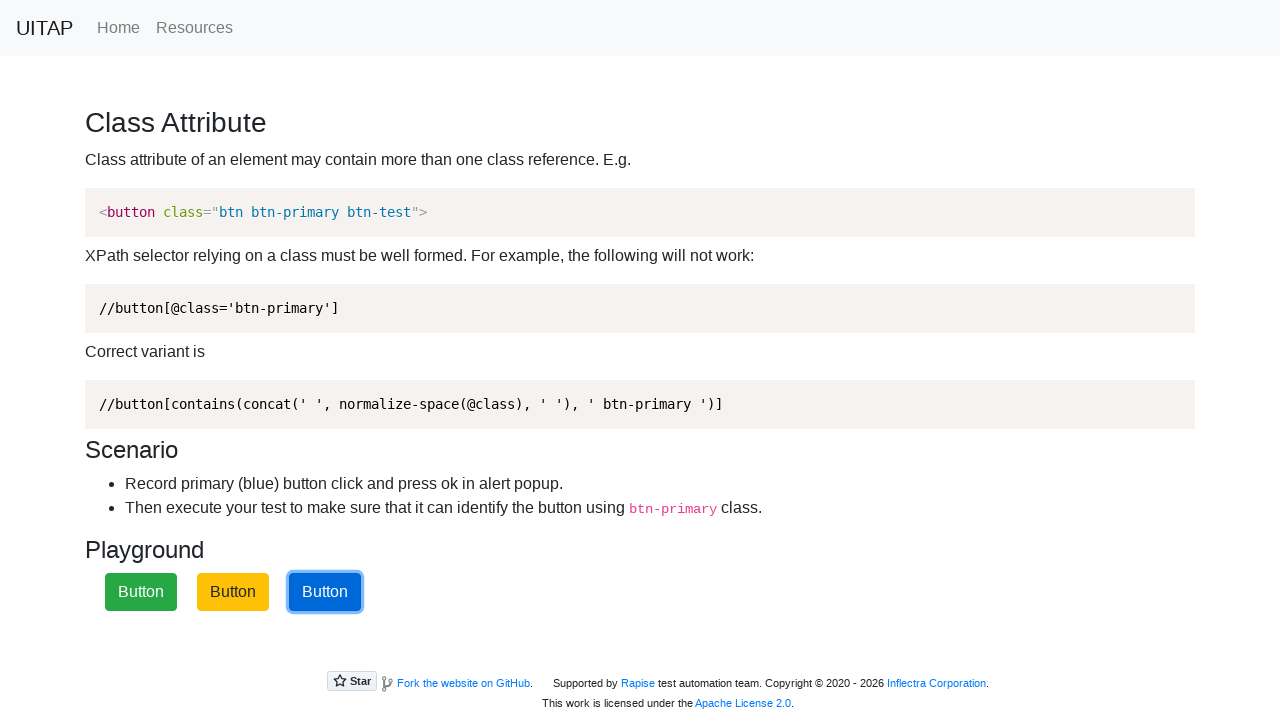

Waited 2 seconds for alert processing
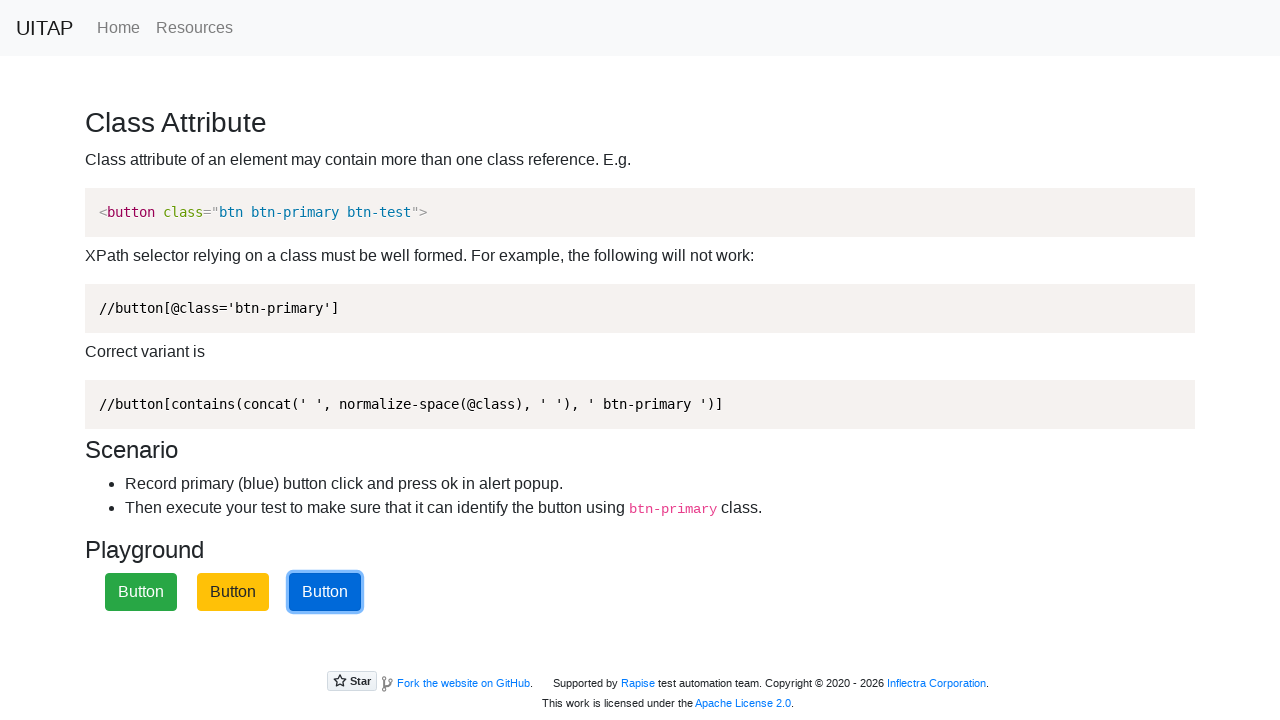

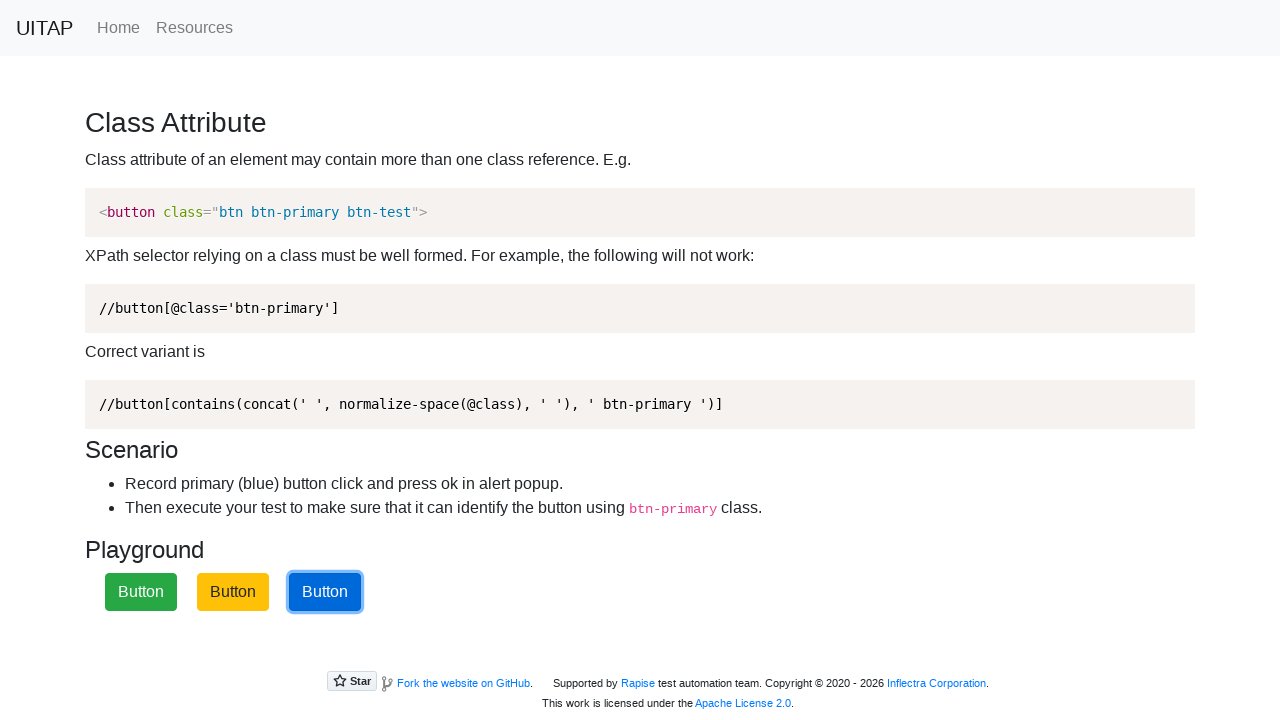